Navigates to a page with dynamic properties and sets up fluent wait configuration

Starting URL: https://demoqa.com/dynamic-properties

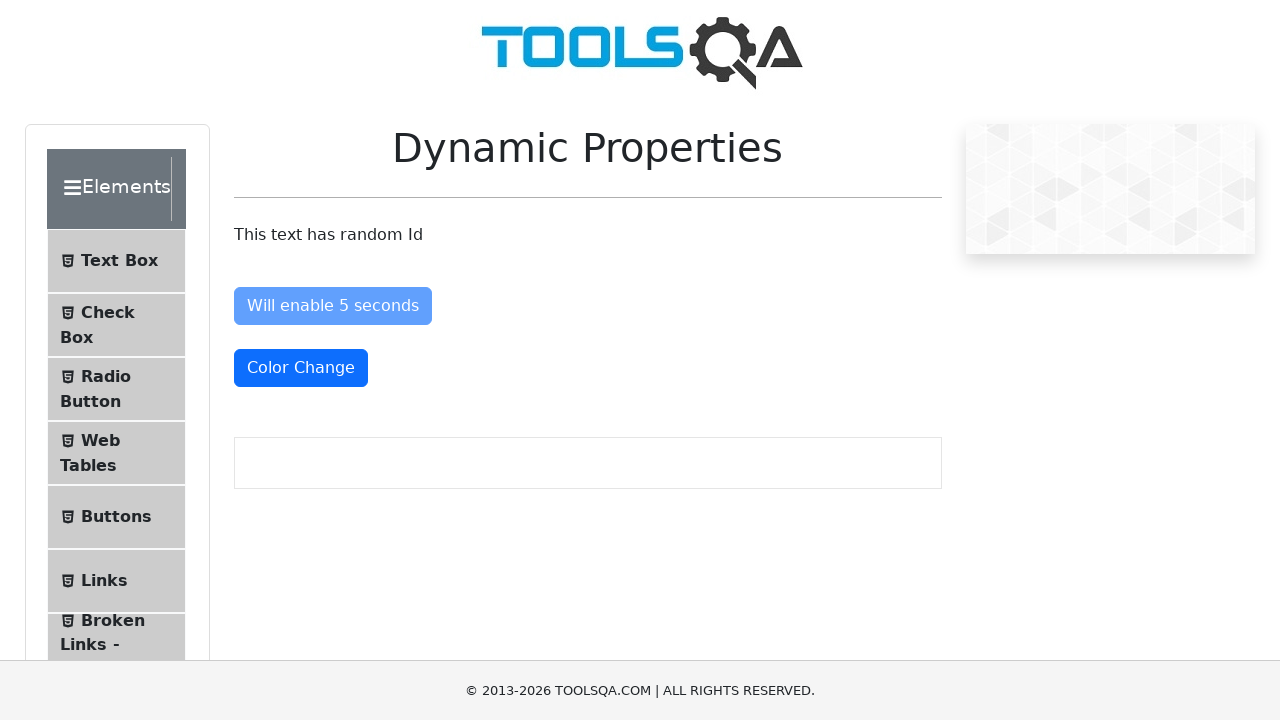

Navigated to dynamic properties demo page
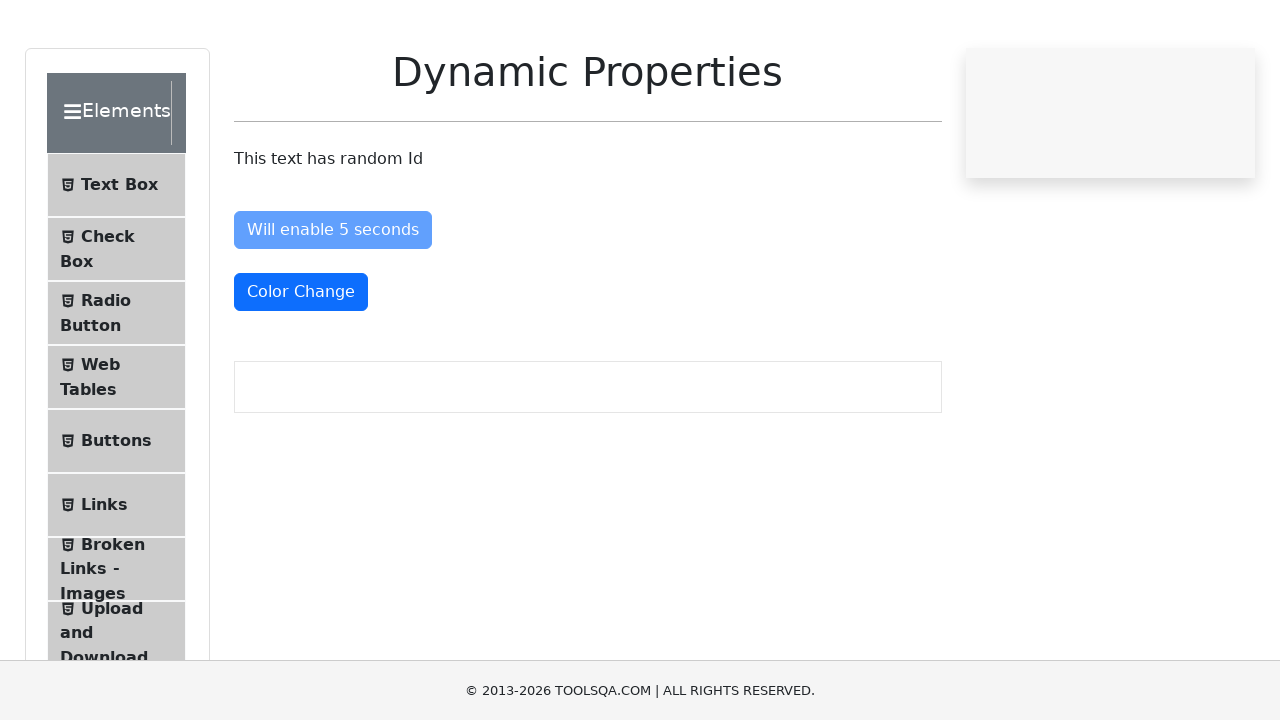

Waited for page to reach networkidle state
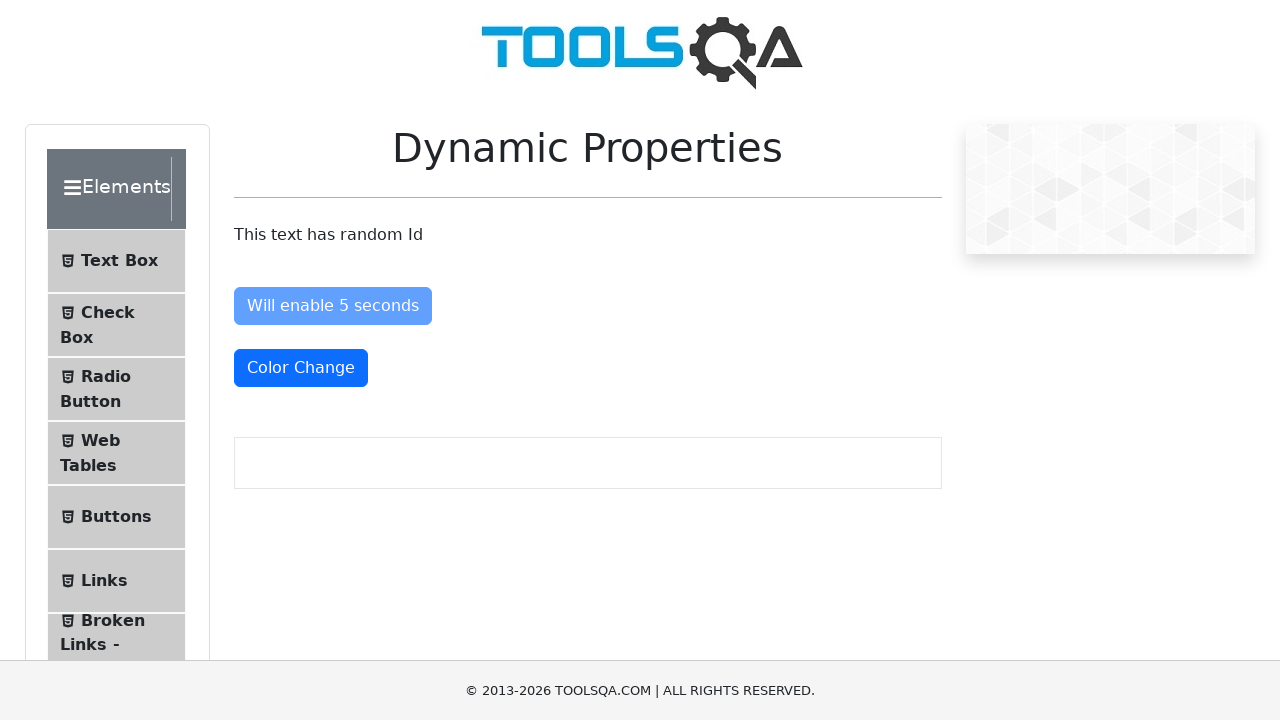

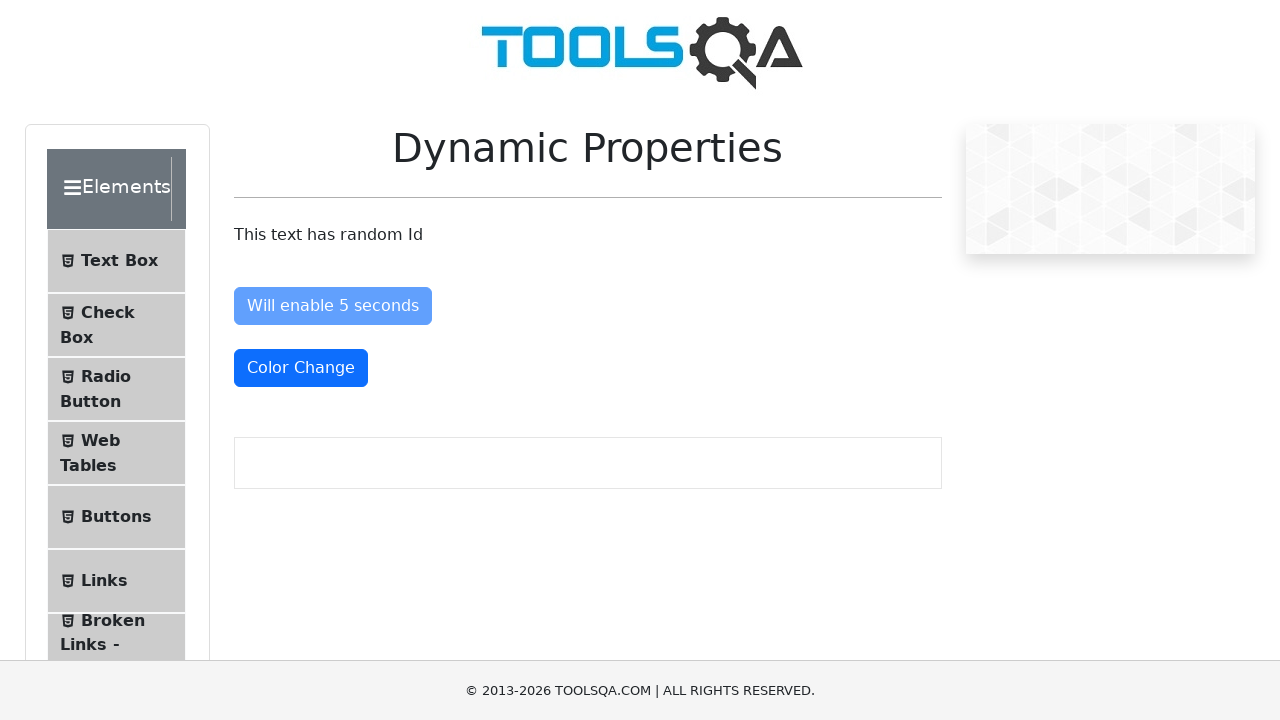